Tests a web form by filling in a text box and text area with sample data, then submitting the form and verifying the success message is displayed.

Starting URL: https://www.selenium.dev/selenium/web/web-form.html

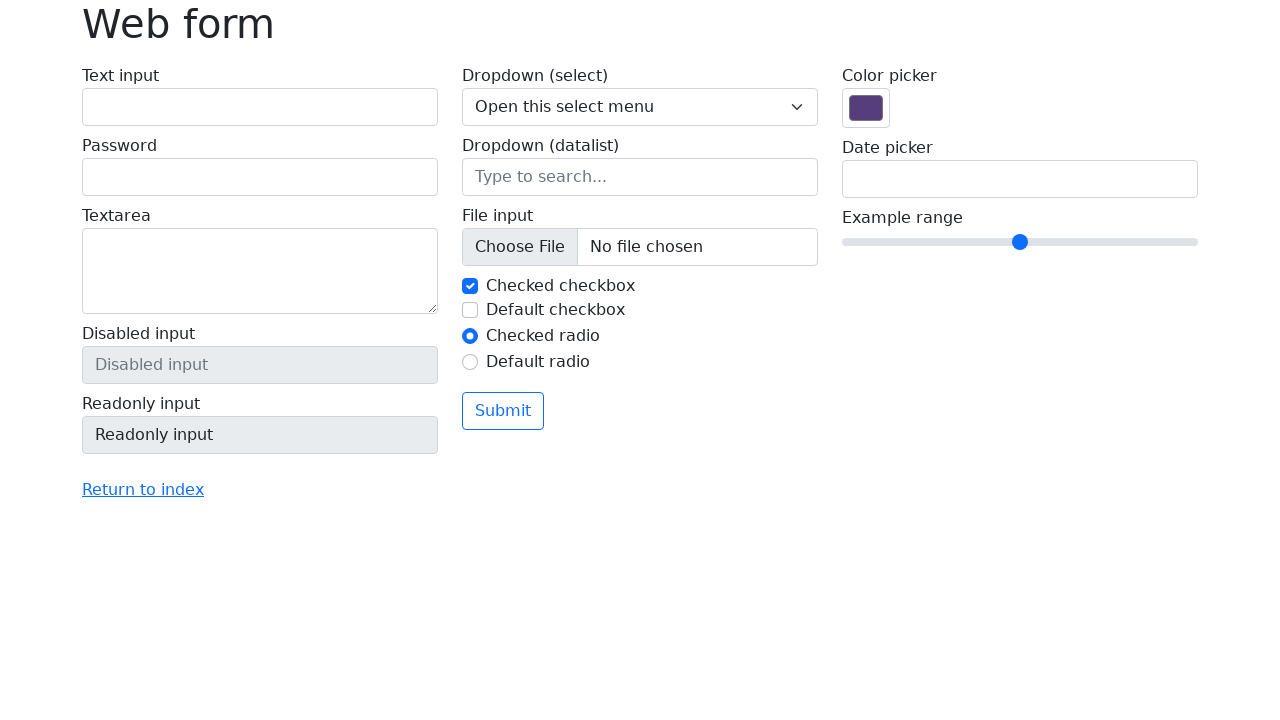

Filled text box with 'Selenium' on input[name='my-text']
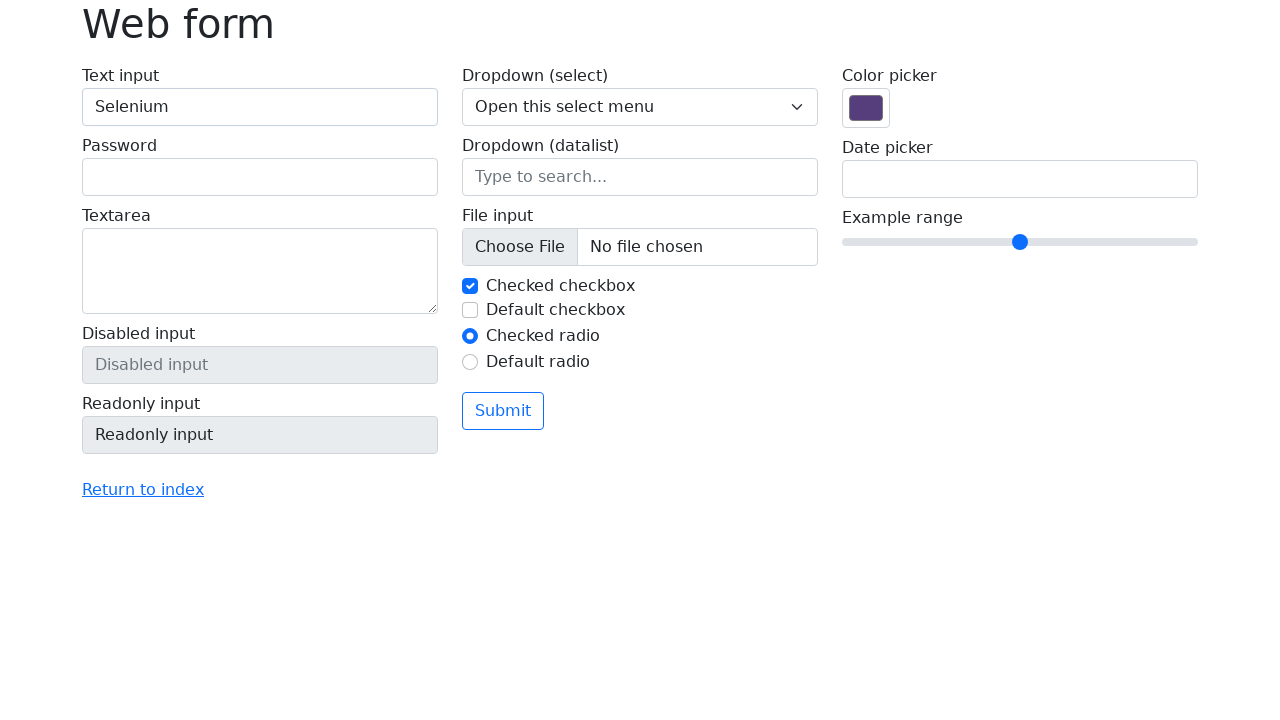

Filled text area with 'Alex!' on textarea[name='my-textarea']
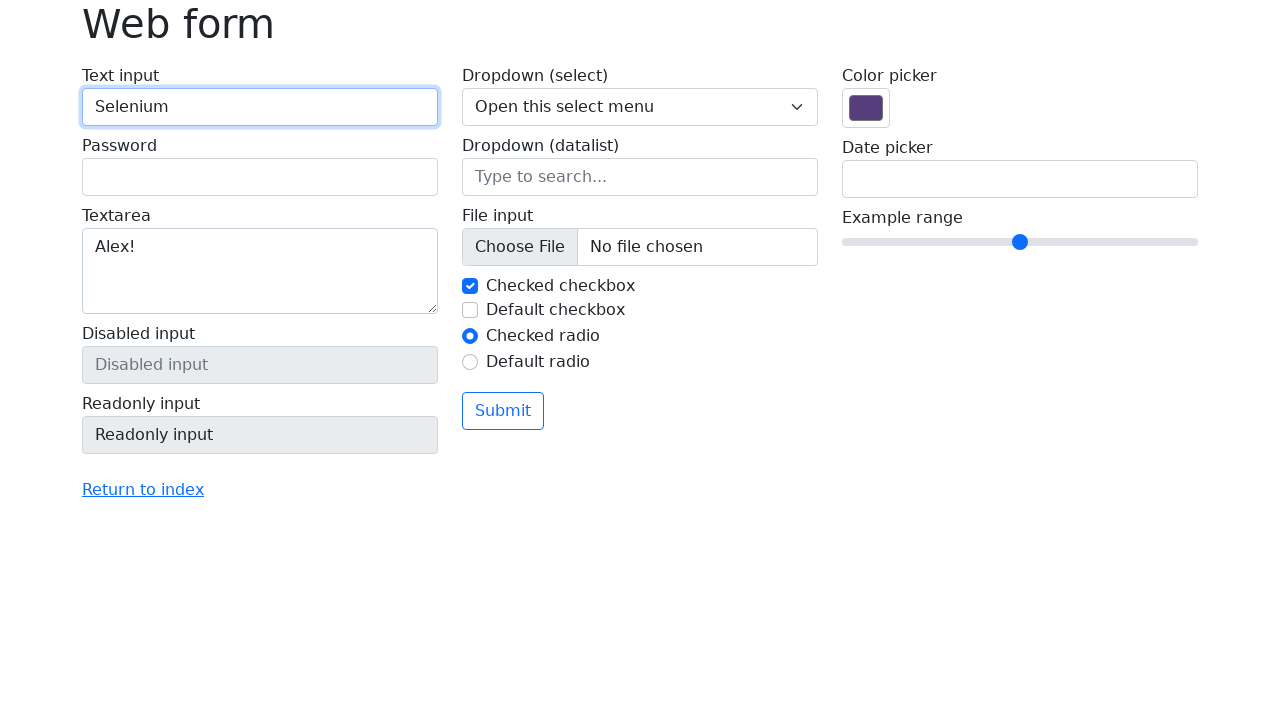

Clicked submit button at (503, 411) on .btn
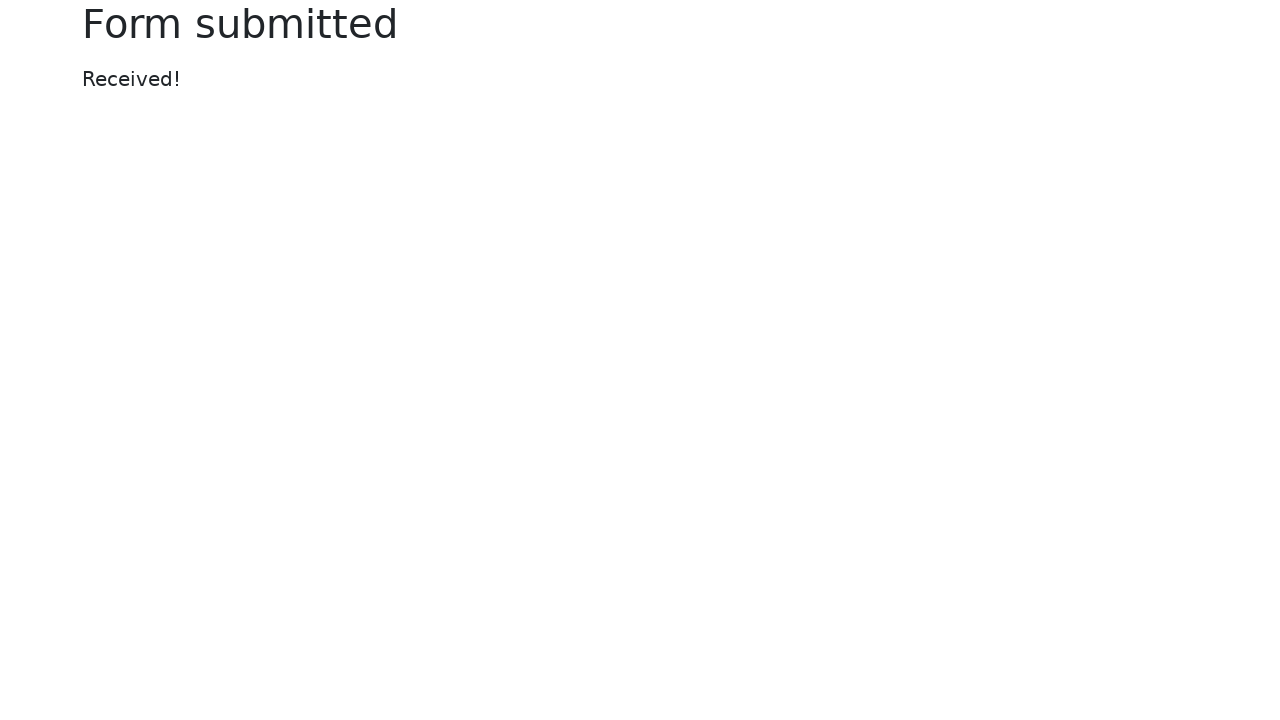

Success message element loaded
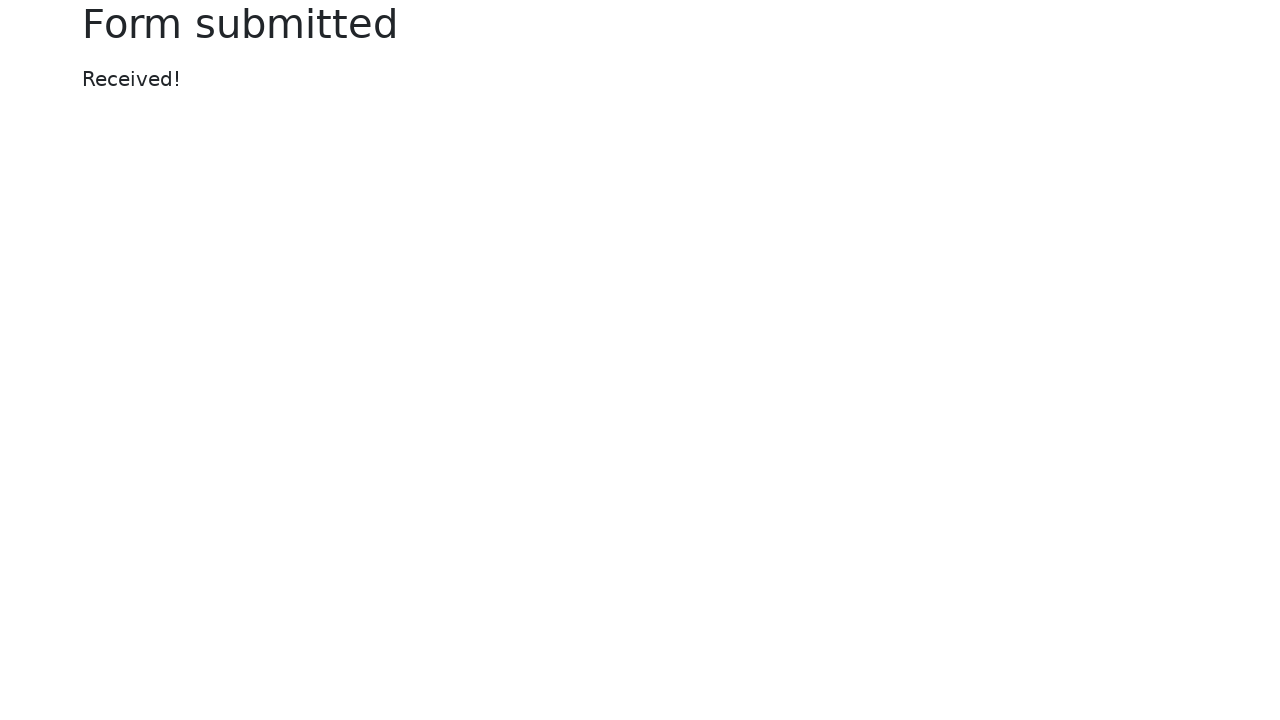

Verified success message displays 'Received!'
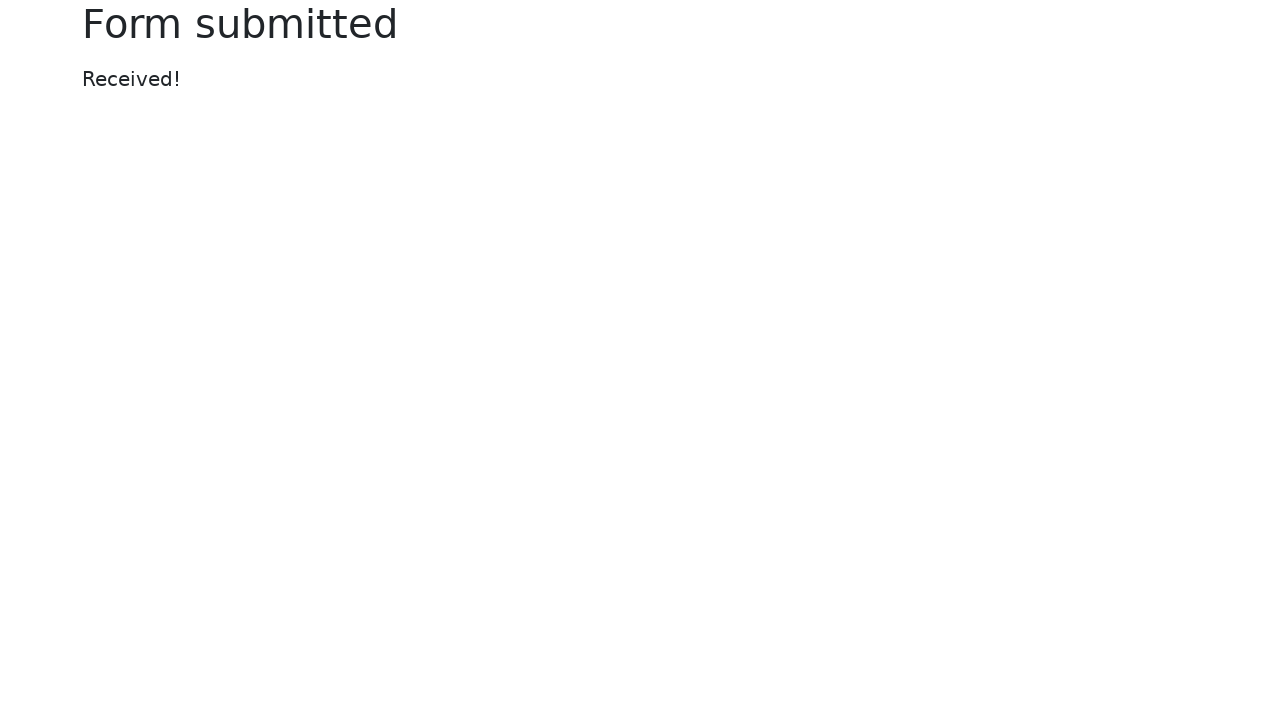

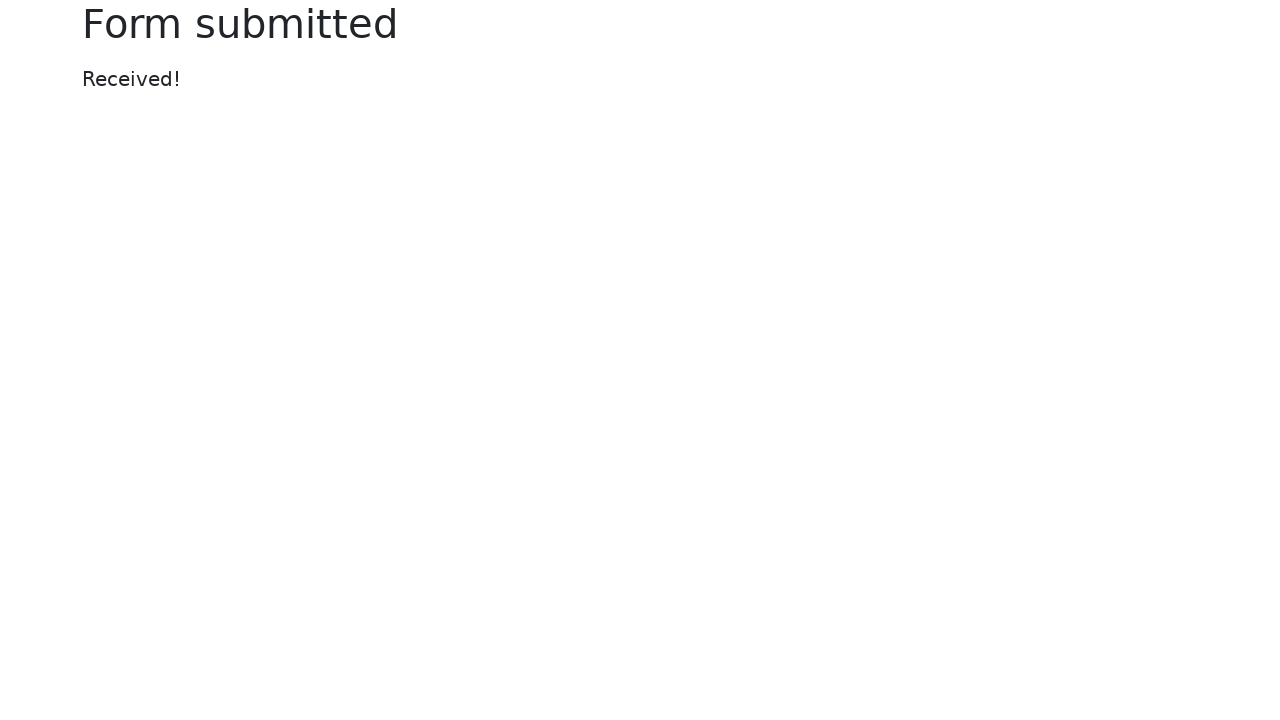